Tests AZQuotes navigation by clicking on top quotes section and verifying quotes load

Starting URL: https://www.azquotes.com/

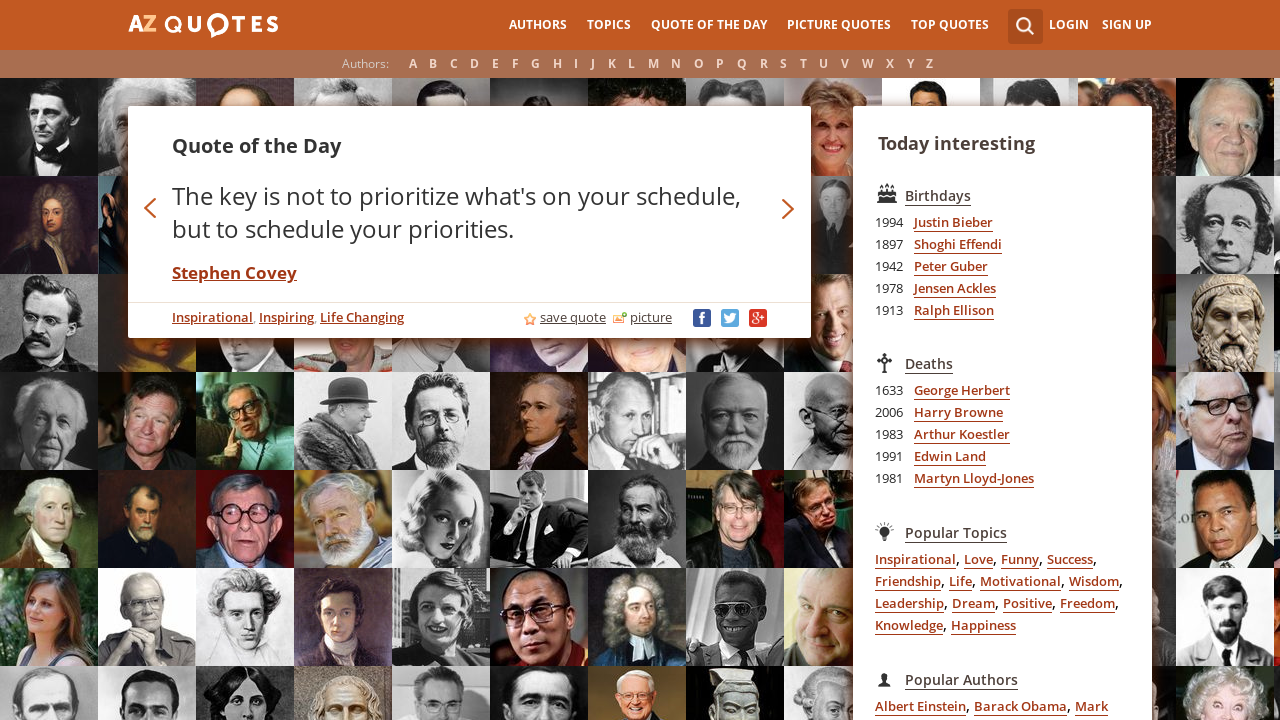

Clicked on top quotes menu item at (950, 25) on xpath=/html/body/div[1]/div[1]/div[1]/div/div[3]/ul/li[5]/a
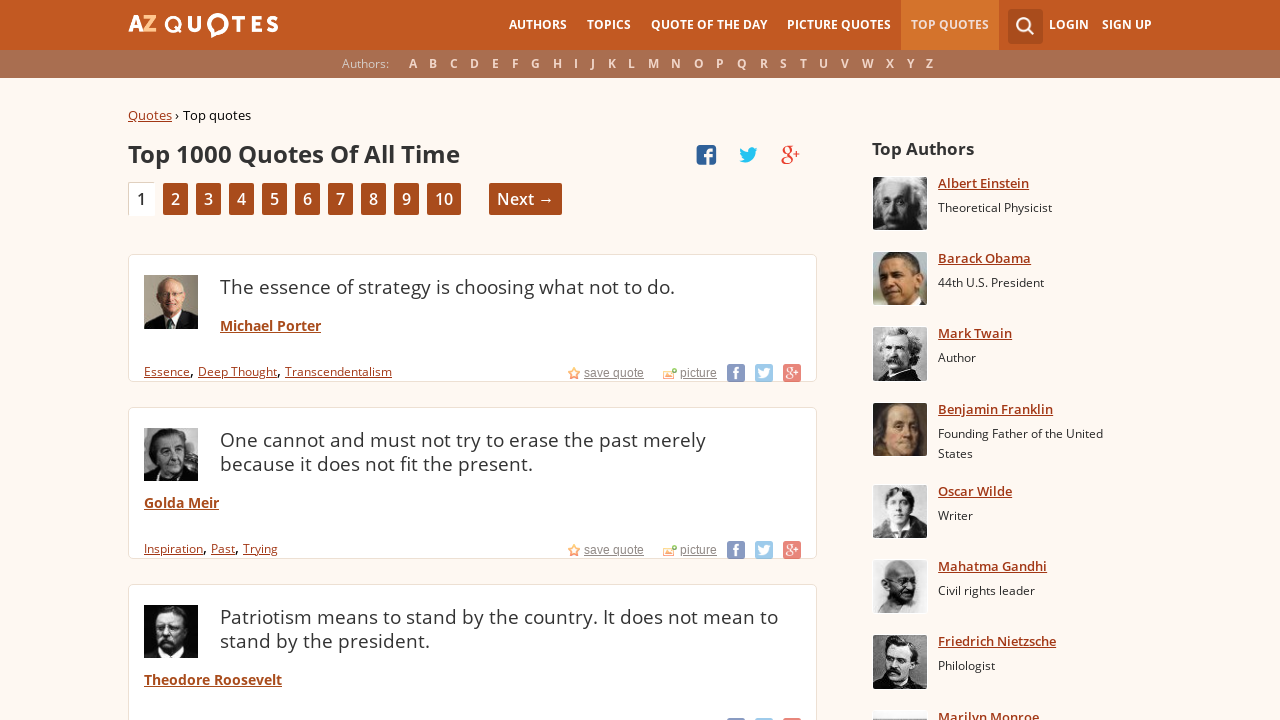

Quotes loaded successfully
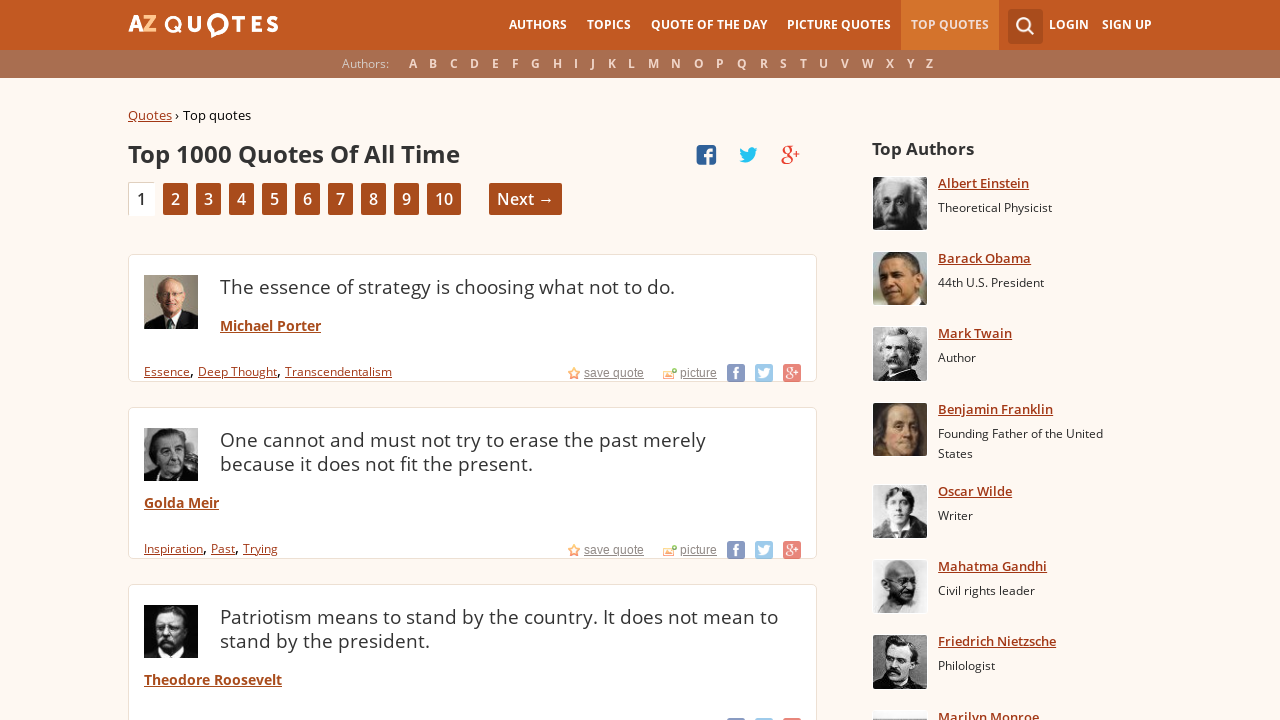

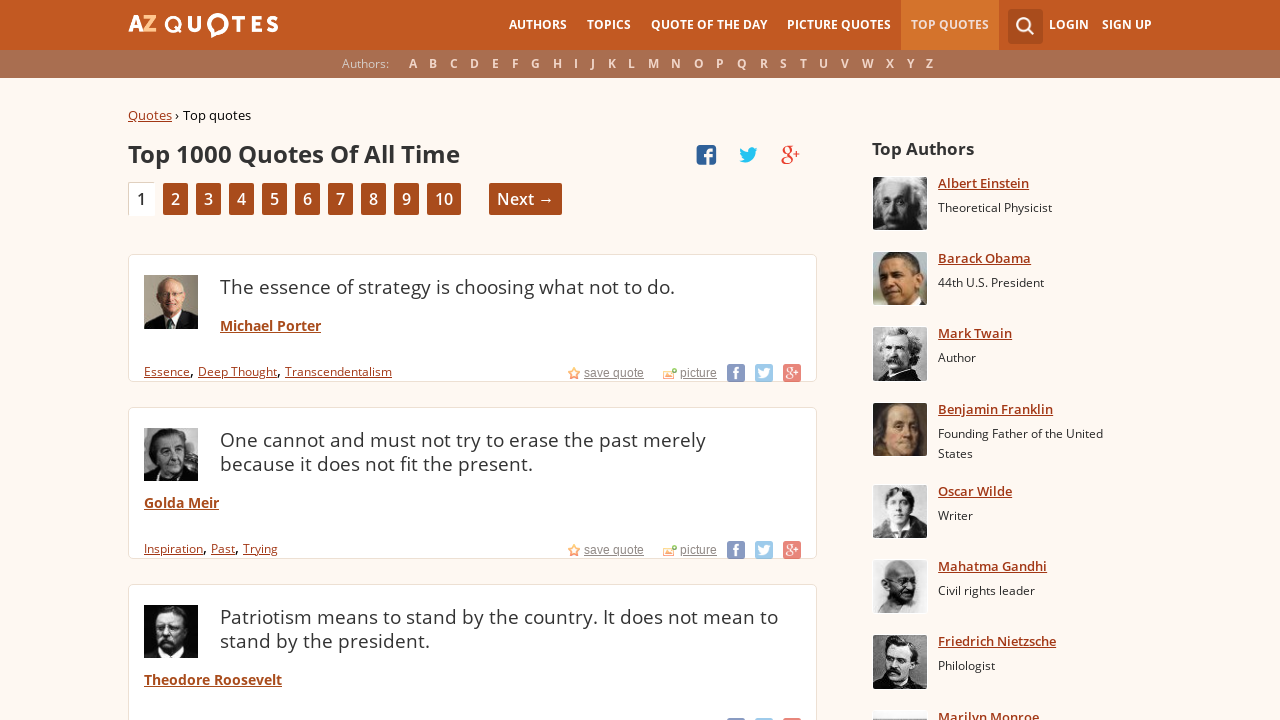